Tests adding elements to a page by clicking the "Add Element" button multiple times and verifying the correct number of elements appear

Starting URL: https://the-internet.herokuapp.com/add_remove_elements/

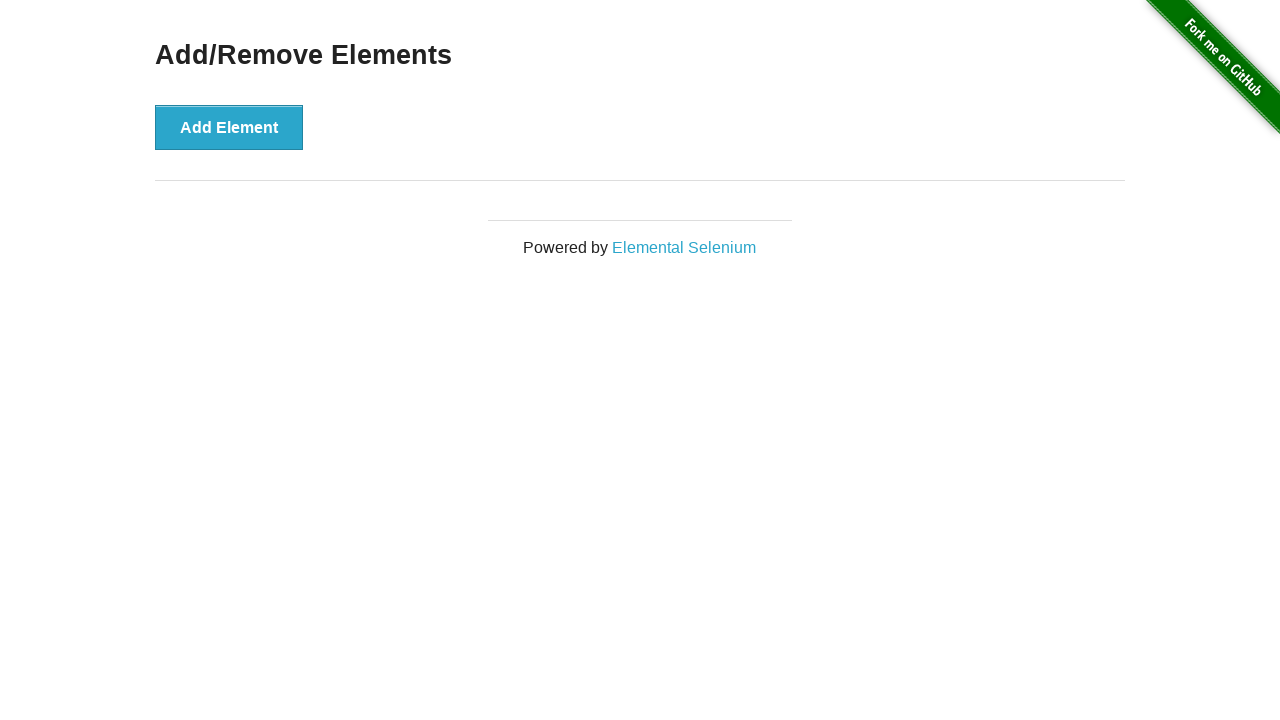

Clicked 'Add Element' button for the first time at (229, 127) on xpath=//button[text()='Add Element']
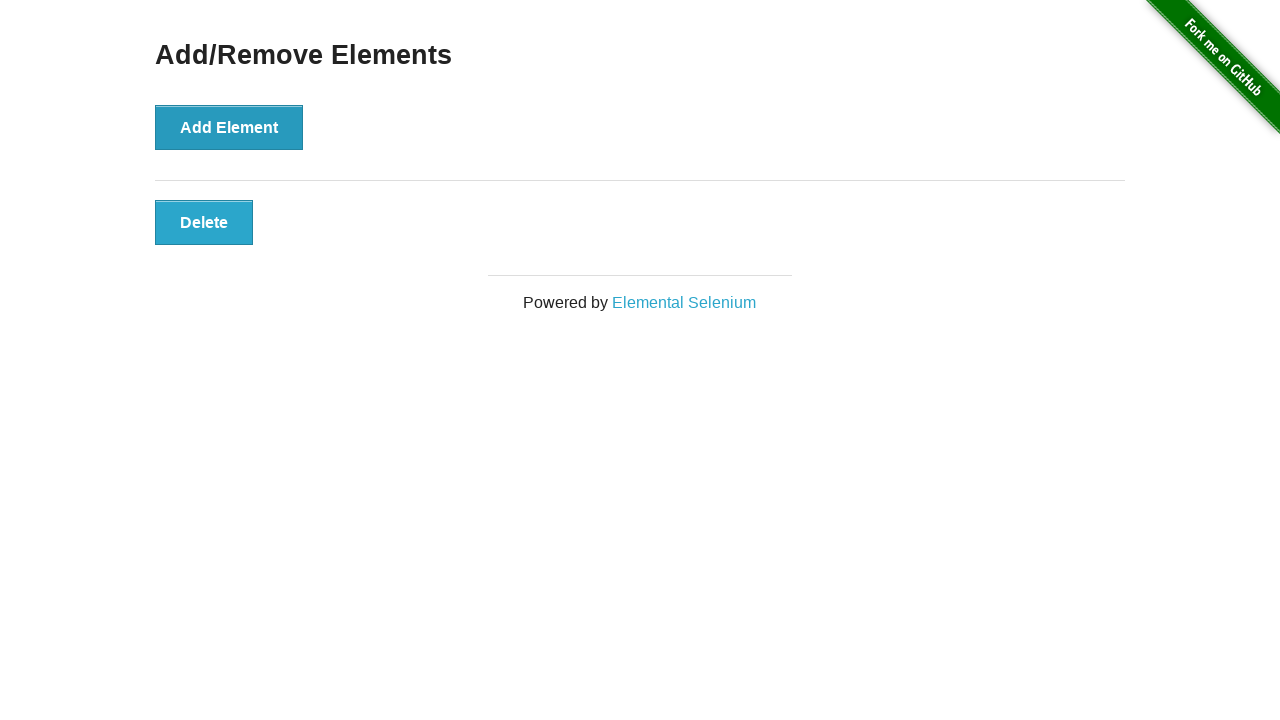

Verified that one element was added to the page
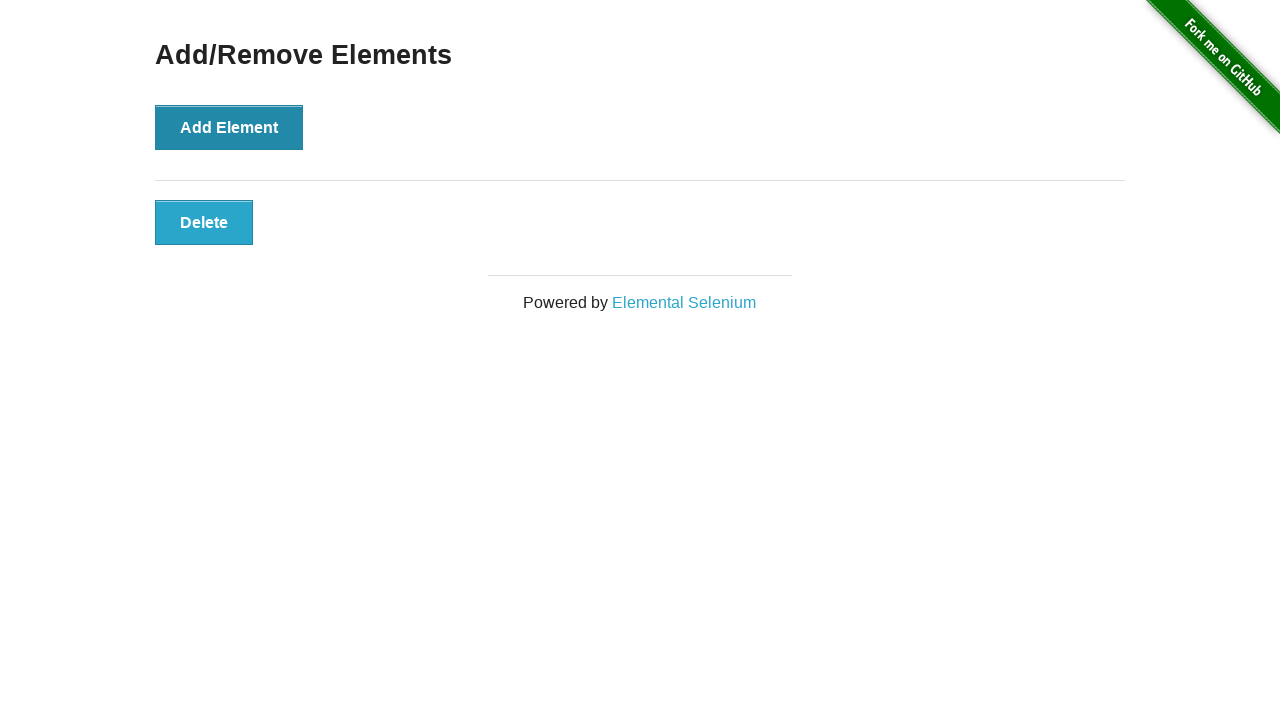

Clicked 'Add Element' button for the second time at (229, 127) on xpath=//button[text()='Add Element']
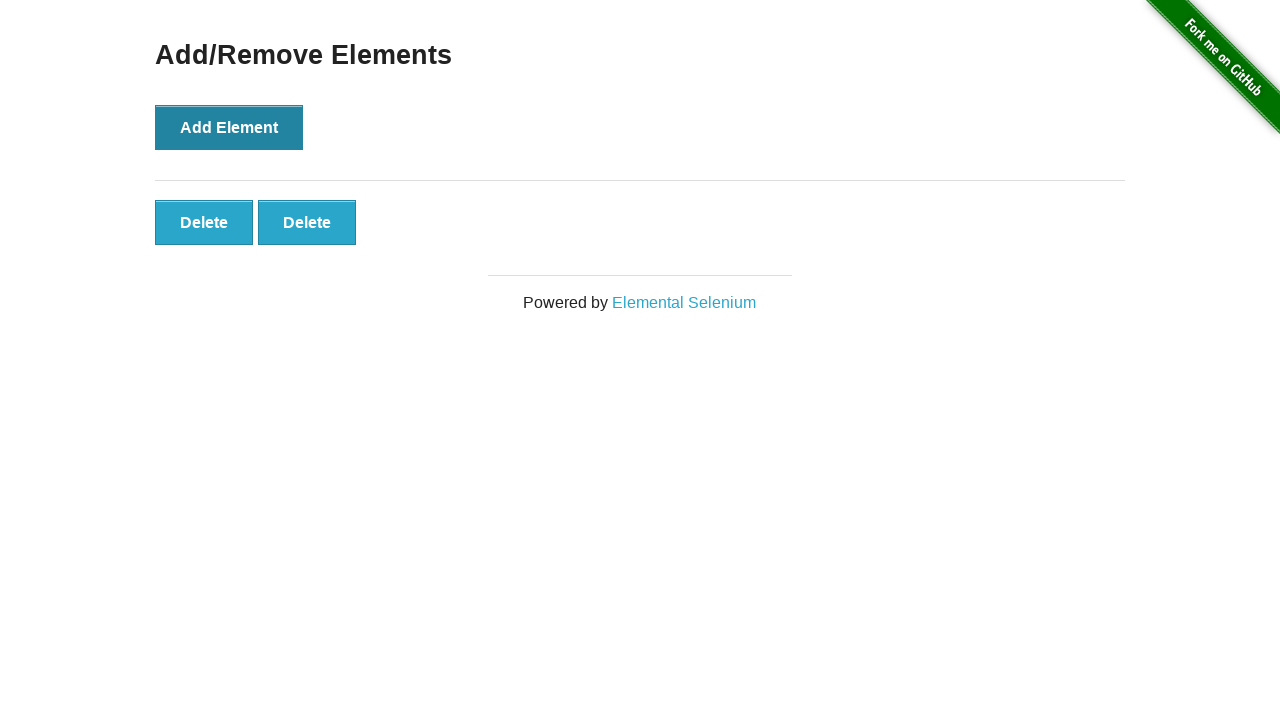

Clicked 'Add Element' button for the third time at (229, 127) on xpath=//button[text()='Add Element']
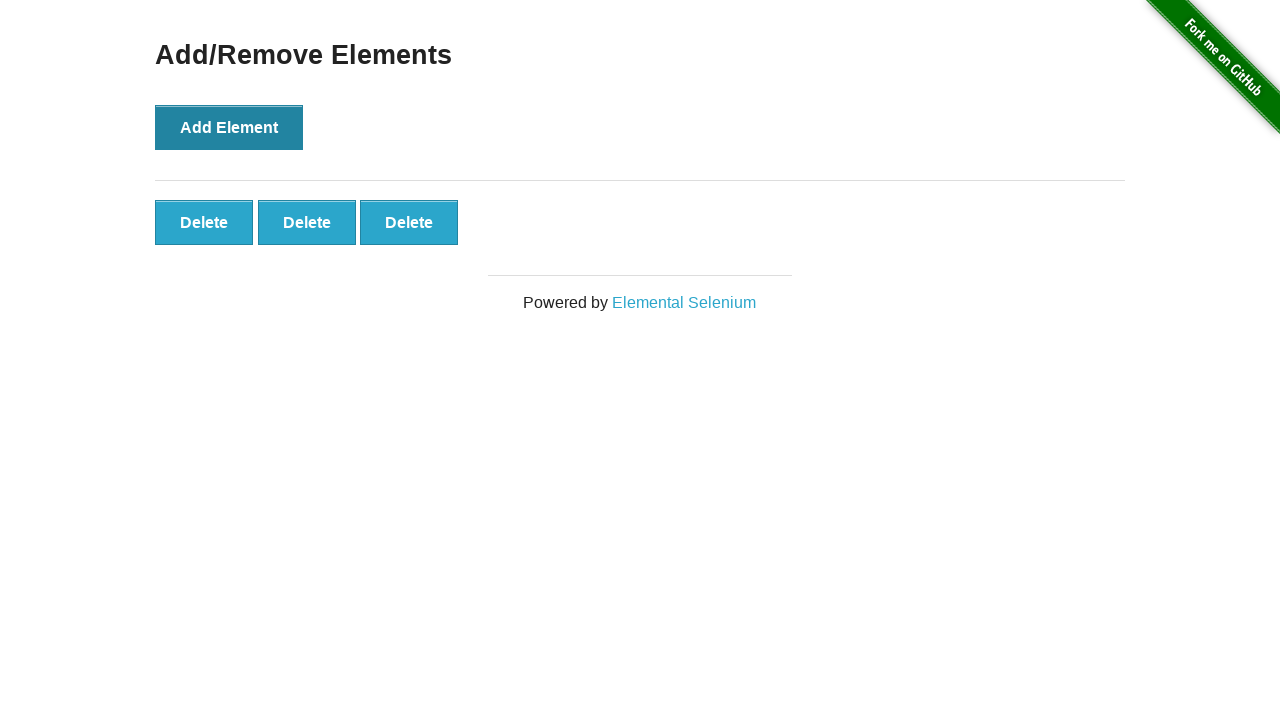

Verified that three elements are now present on the page
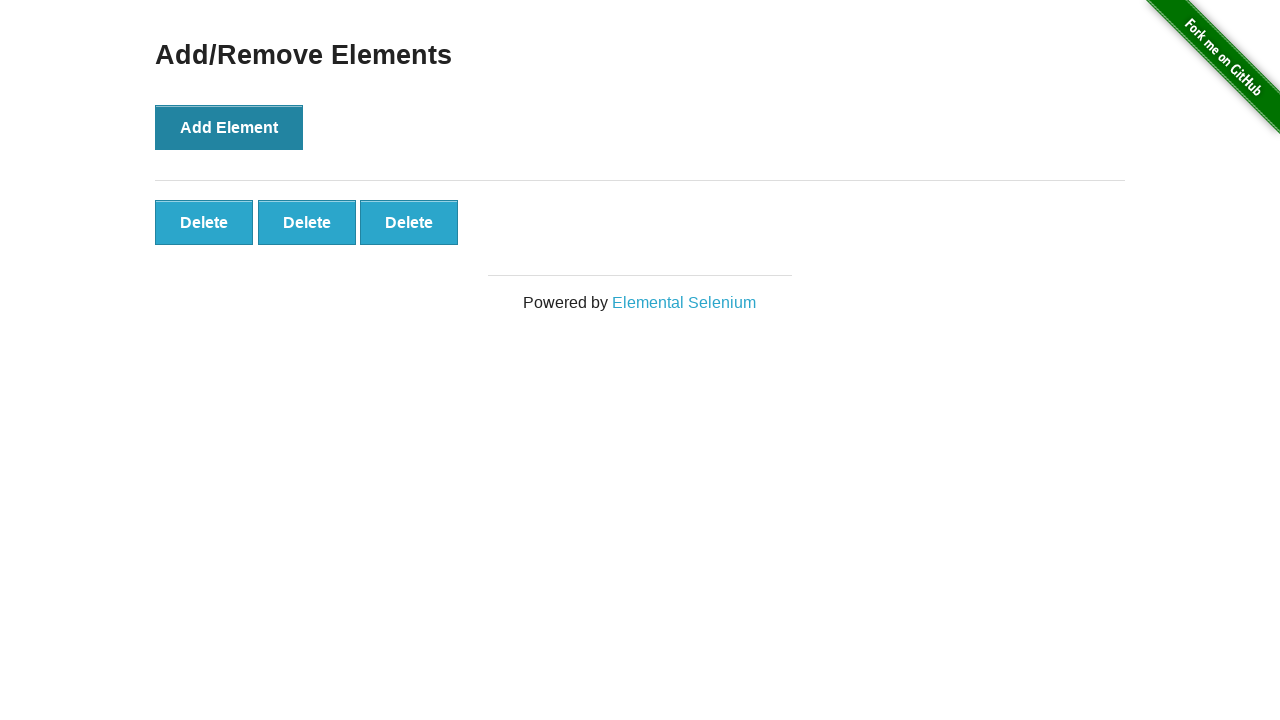

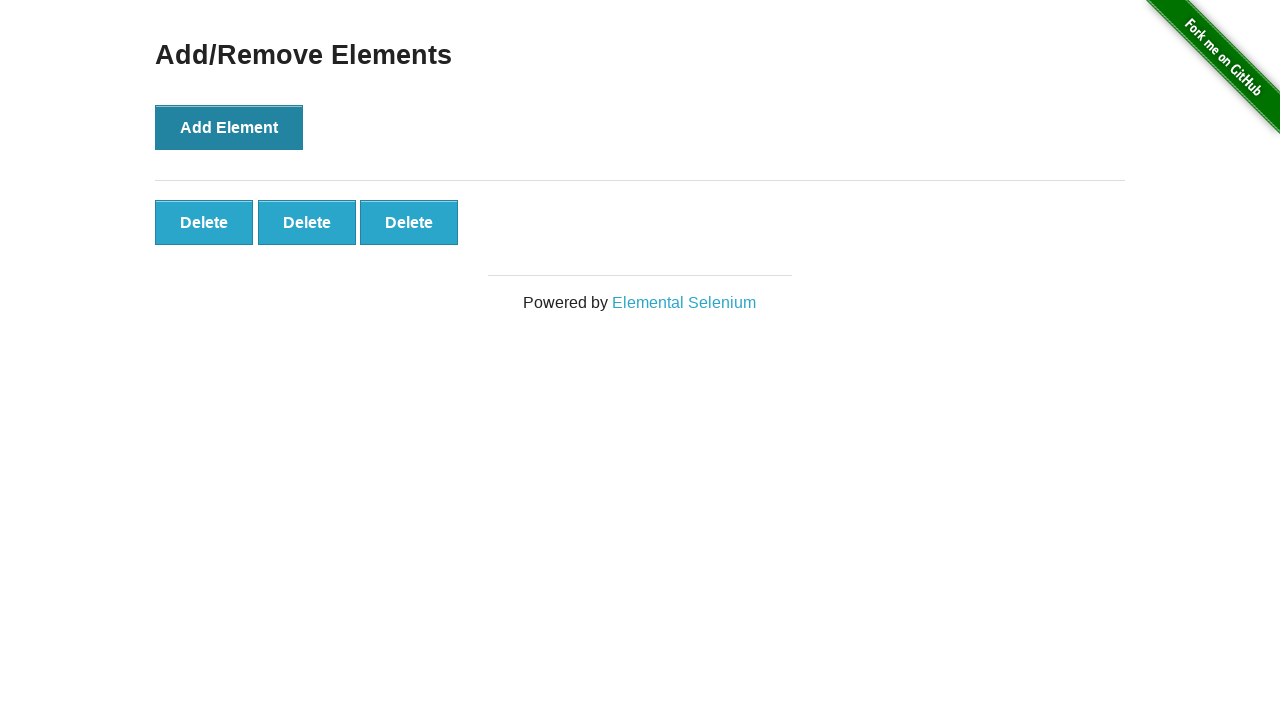